Tests clicking a button on the UI Testing Playground click test page

Starting URL: http://www.uitestingplayground.com/click

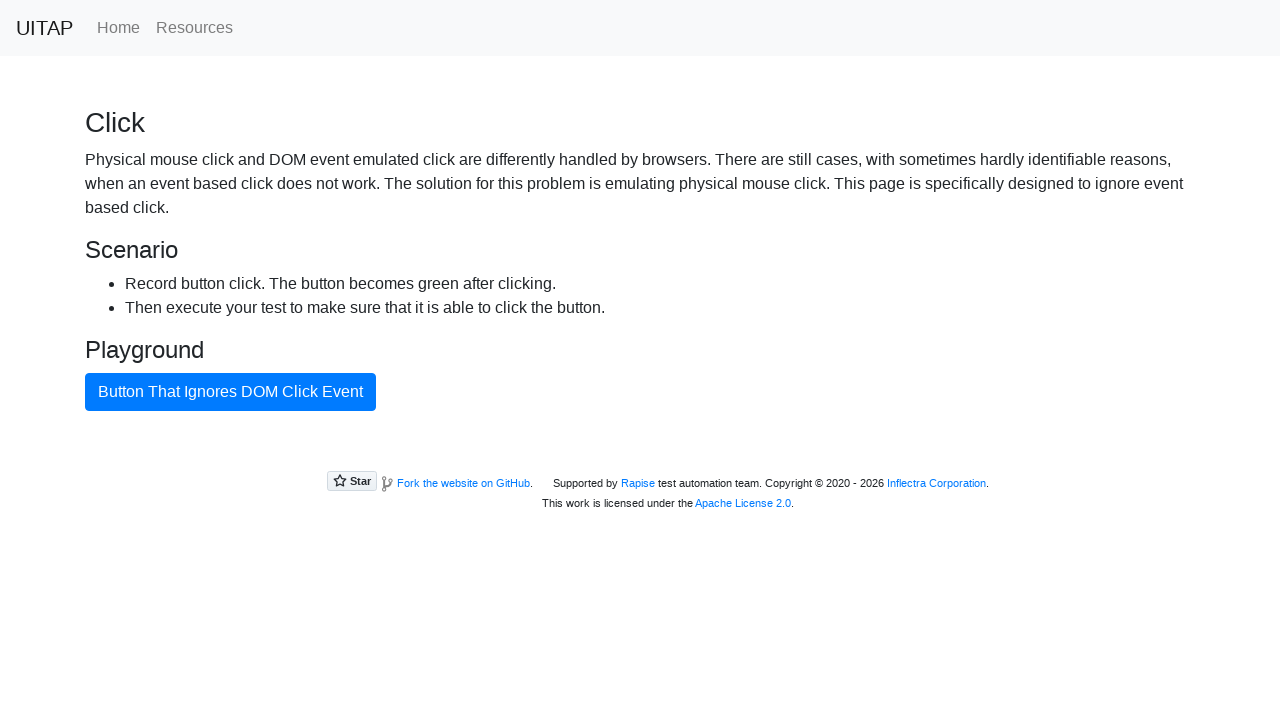

Clicked the bad button on UI Testing Playground click test page at (230, 392) on #badButton
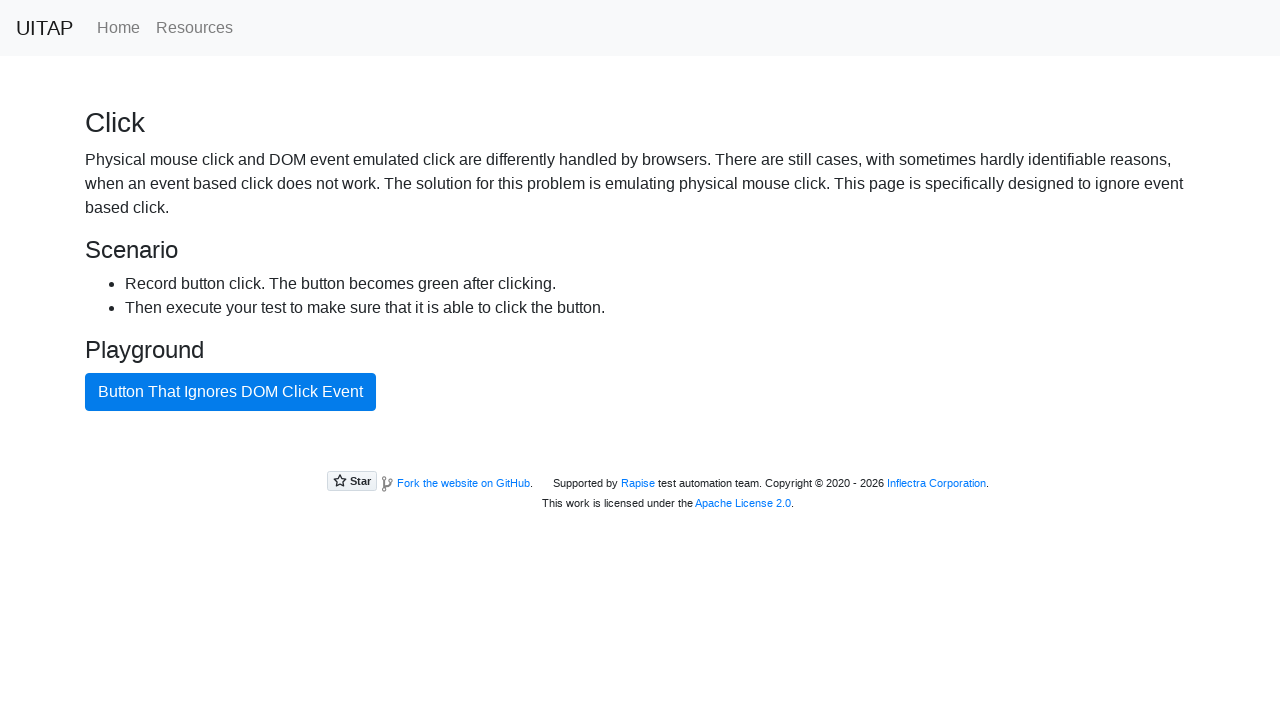

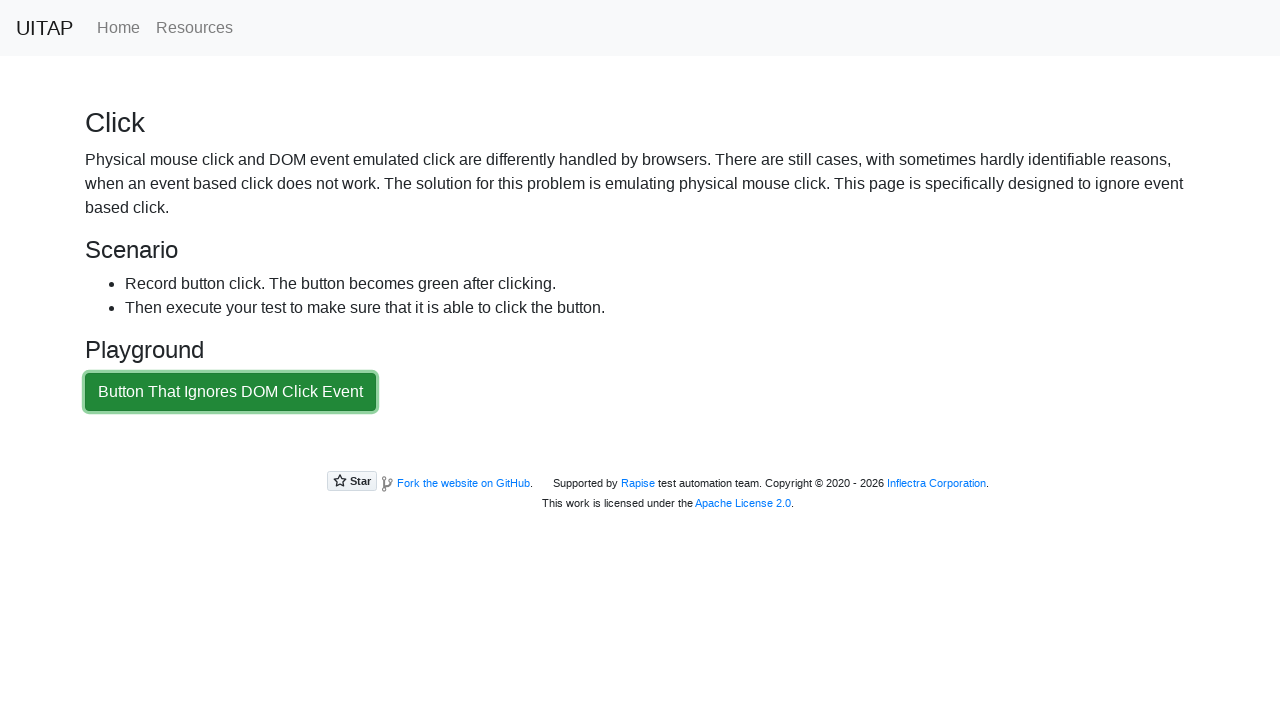